Clicks on the Search Languages tab in the menu and verifies navigation

Starting URL: https://www.99-bottles-of-beer.net/

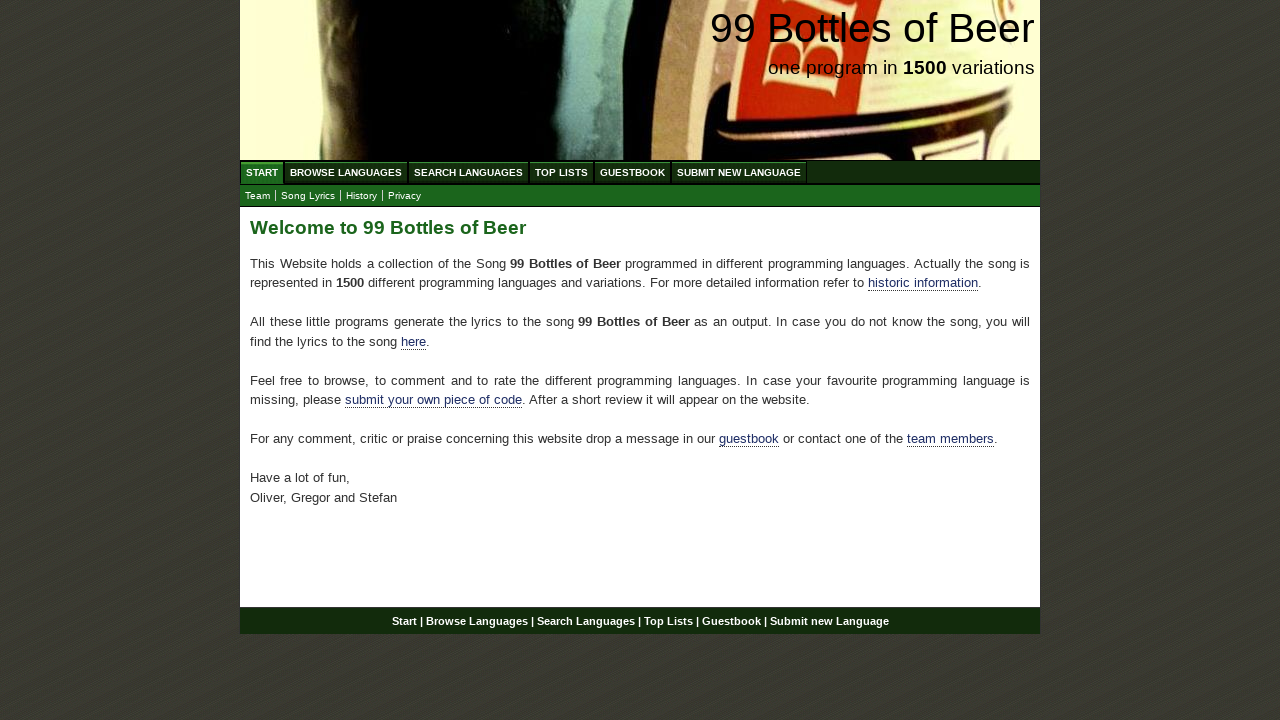

Clicked on Search Languages tab in menu at (468, 172) on xpath=//ul[@id='menu']//a[@href='/search.html']
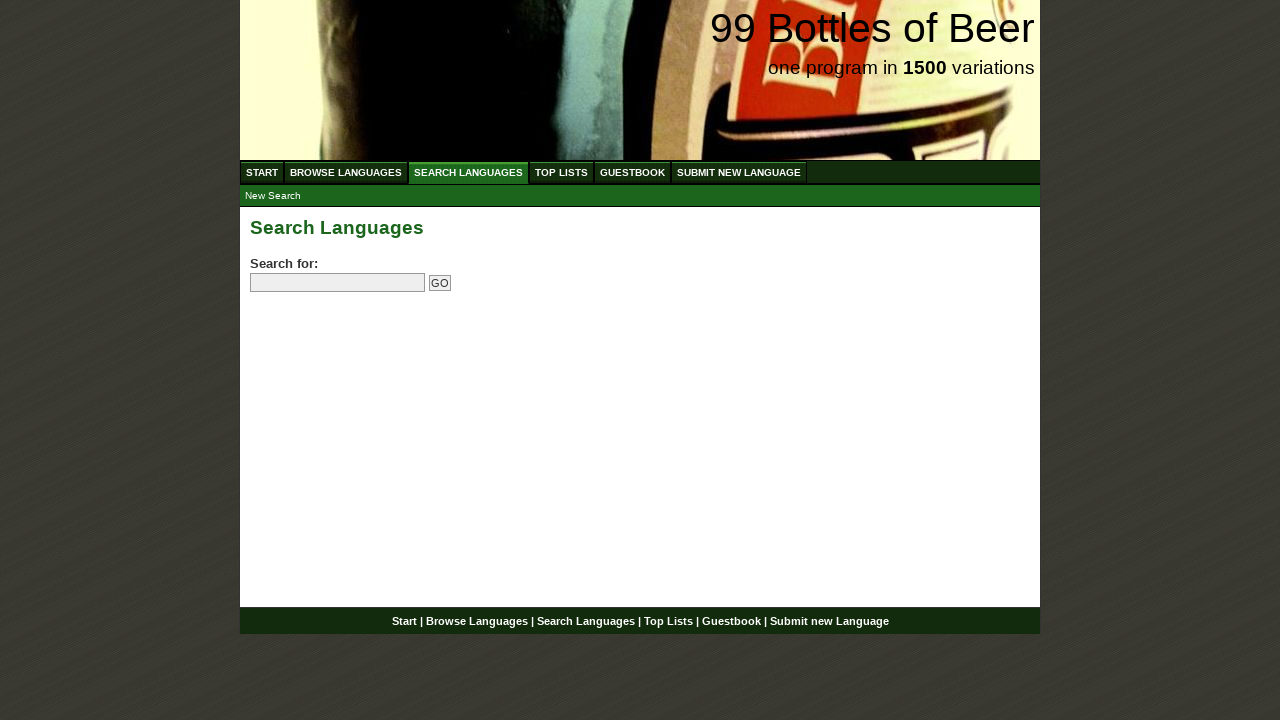

Verified navigation to Search Languages page at https://www.99-bottles-of-beer.net/search.html
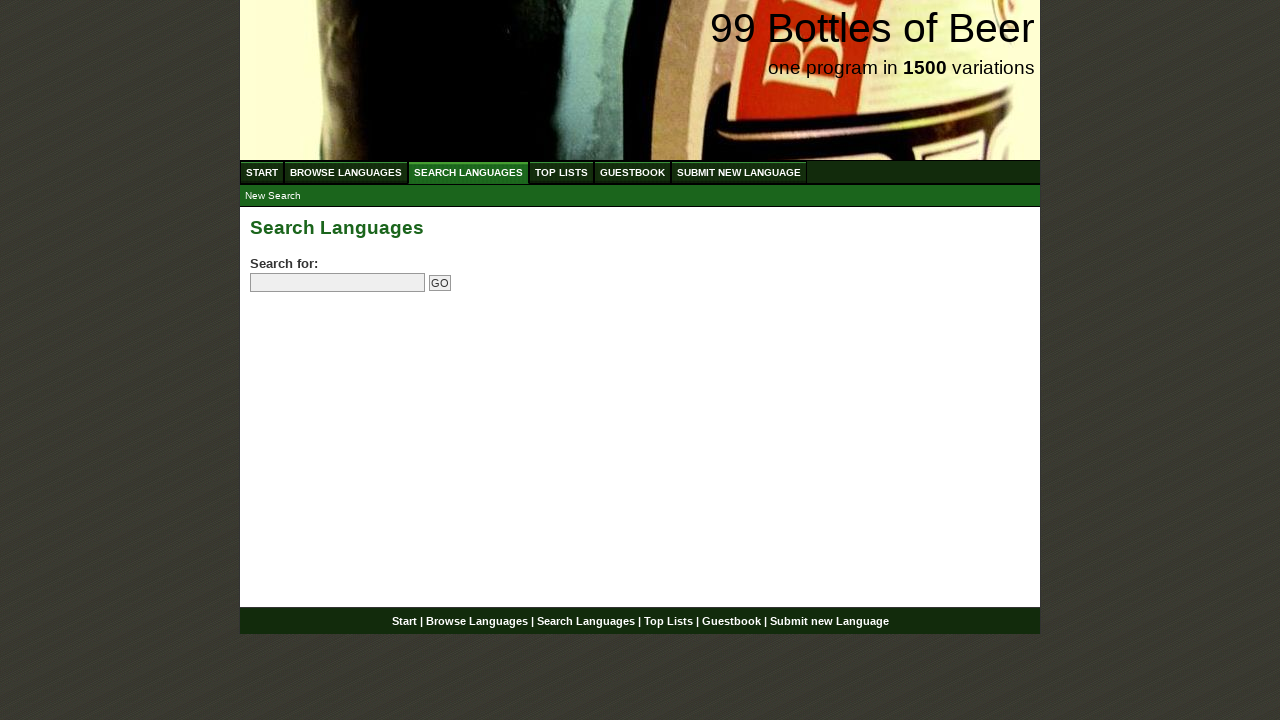

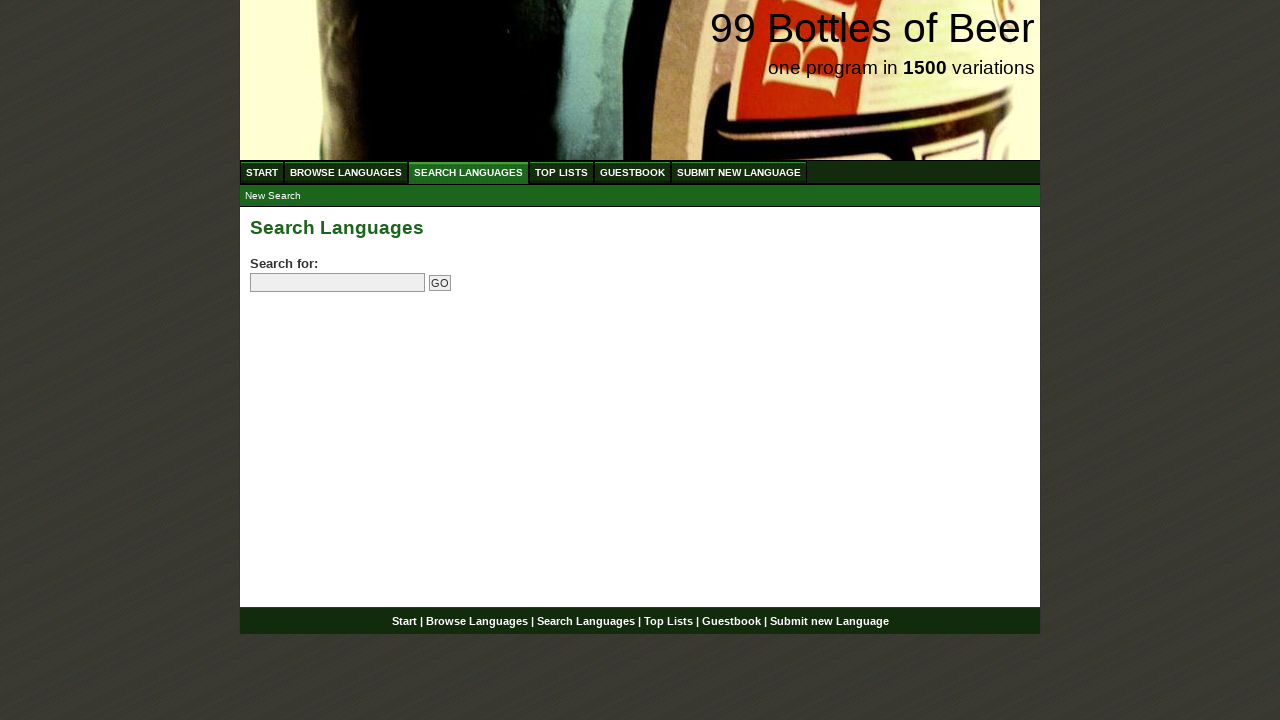